Tests adding a pet name to a new appointment form by opening the modal and filling the pet name field.

Starting URL: https://test-a-pet.vercel.app/

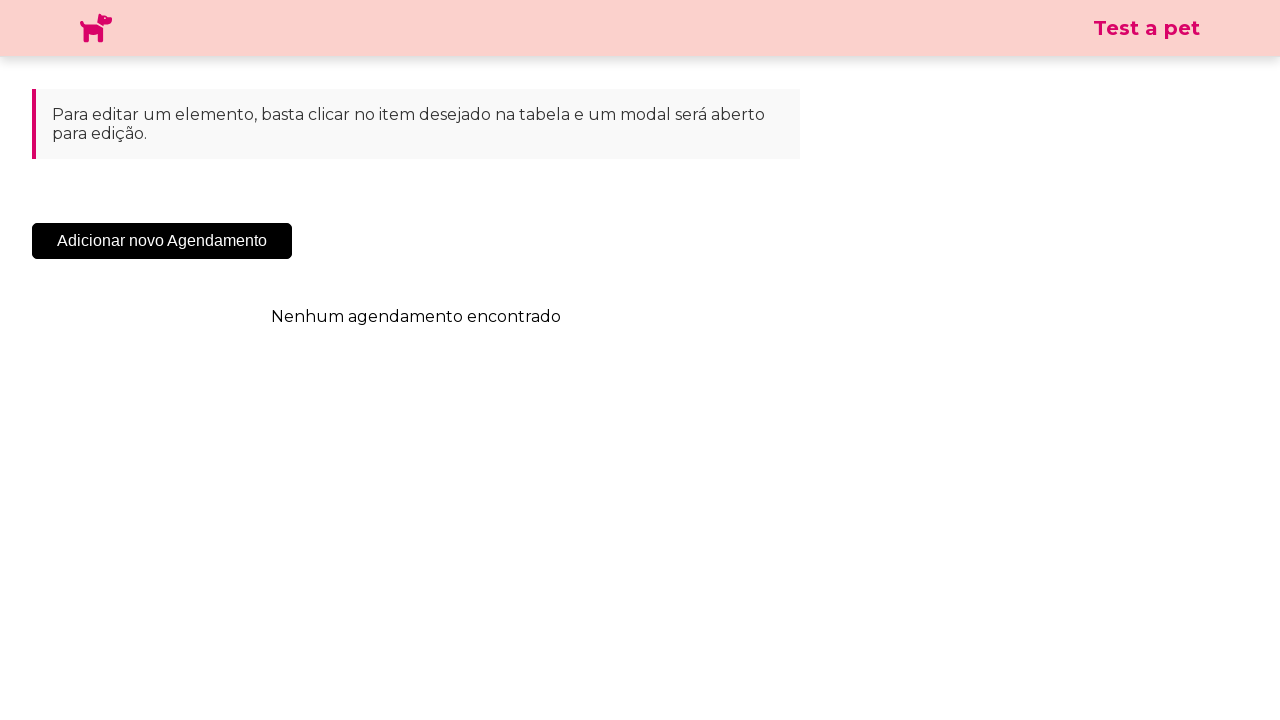

Clicked 'Add New Appointment' button at (162, 241) on .sc-cHqXqK.kZzwzX
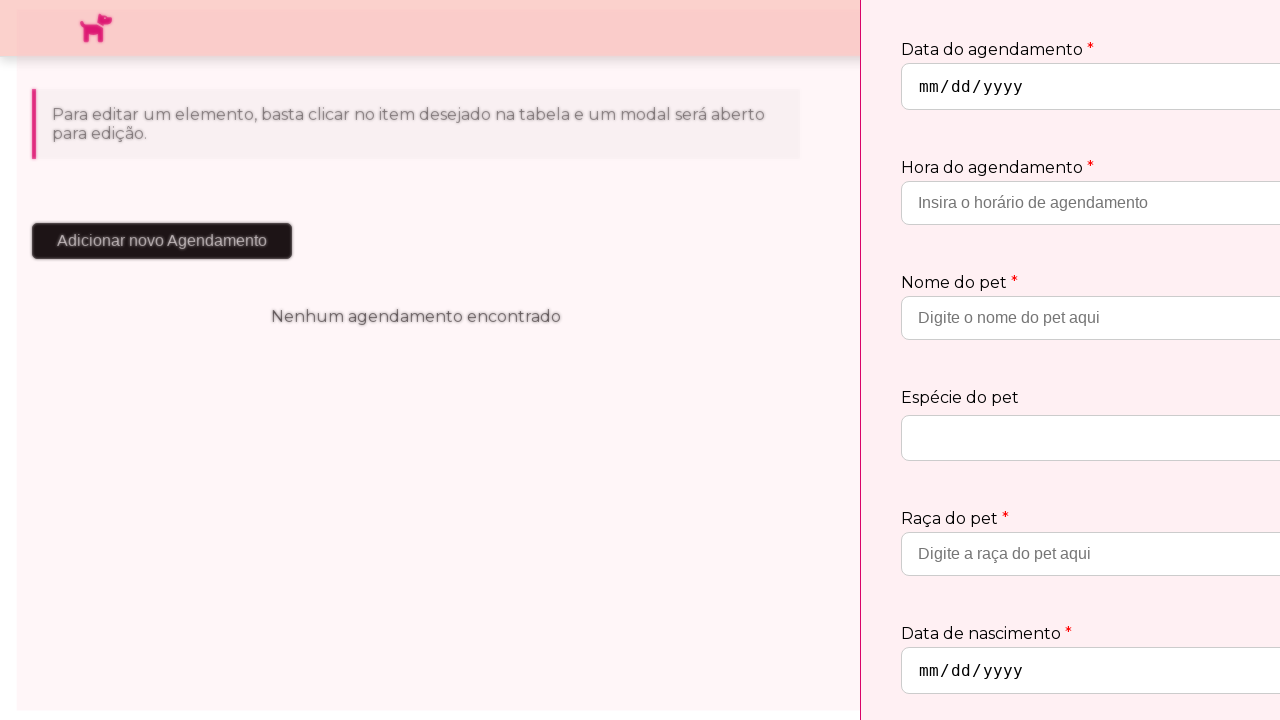

Modal appeared on screen
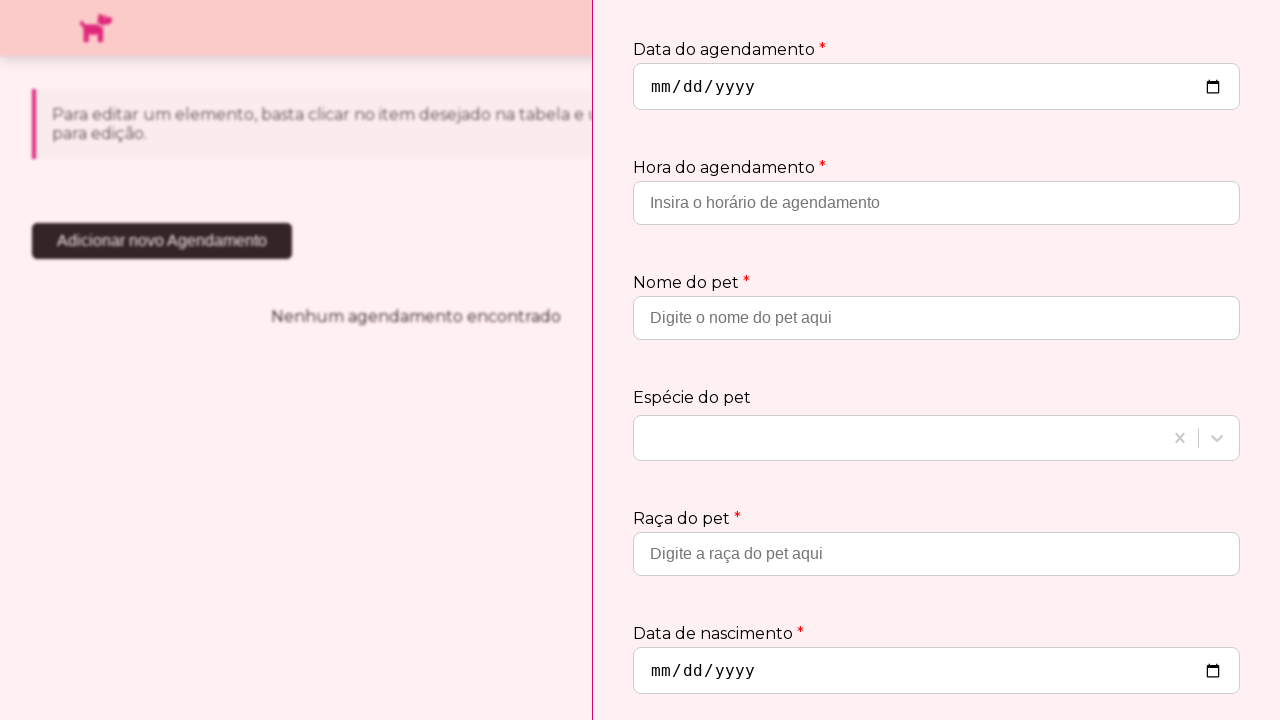

Filled pet name field with 'Rex' on input[type='text']
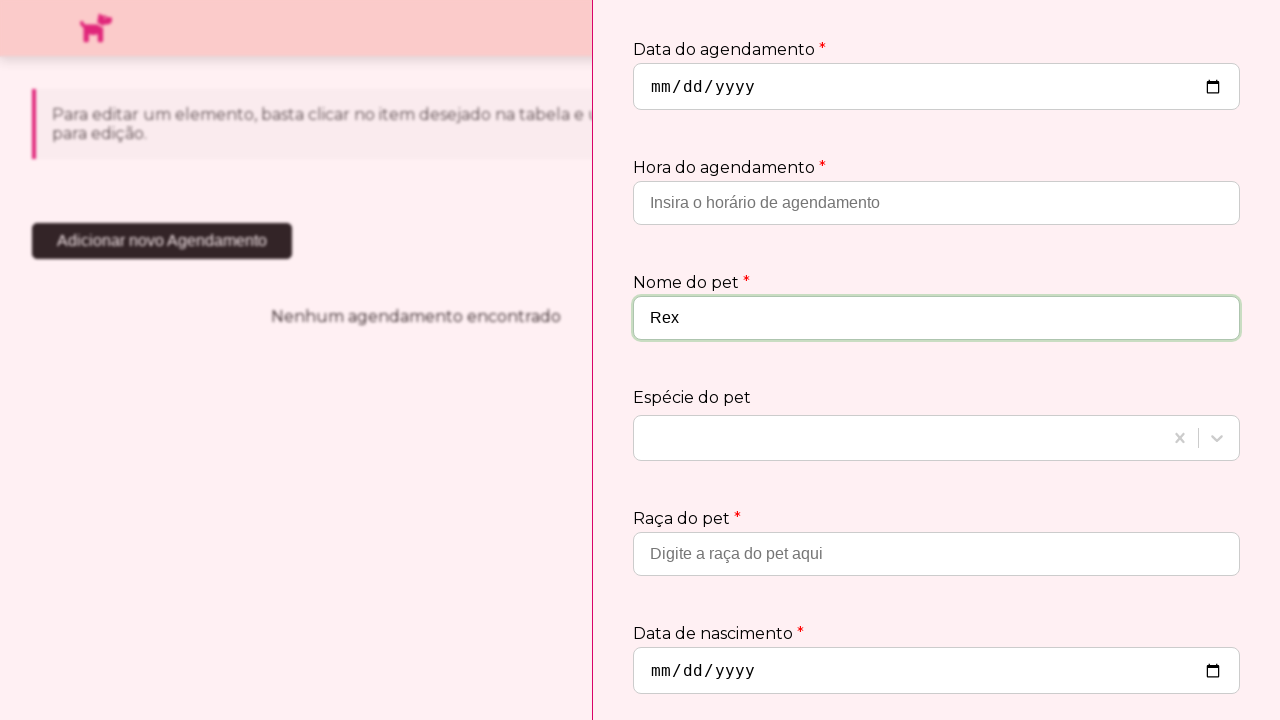

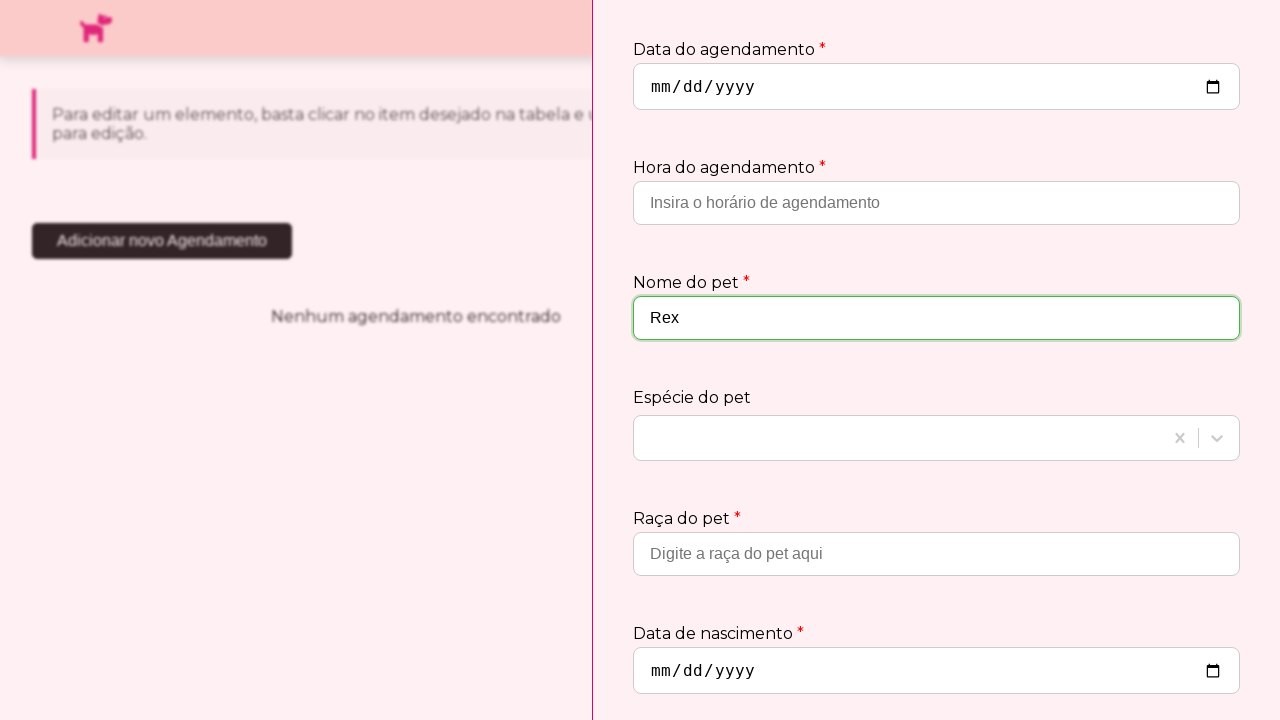